Tests drag and drop functionality by dragging an element and dropping it onto a target element

Starting URL: https://jqueryui.com/droppable/

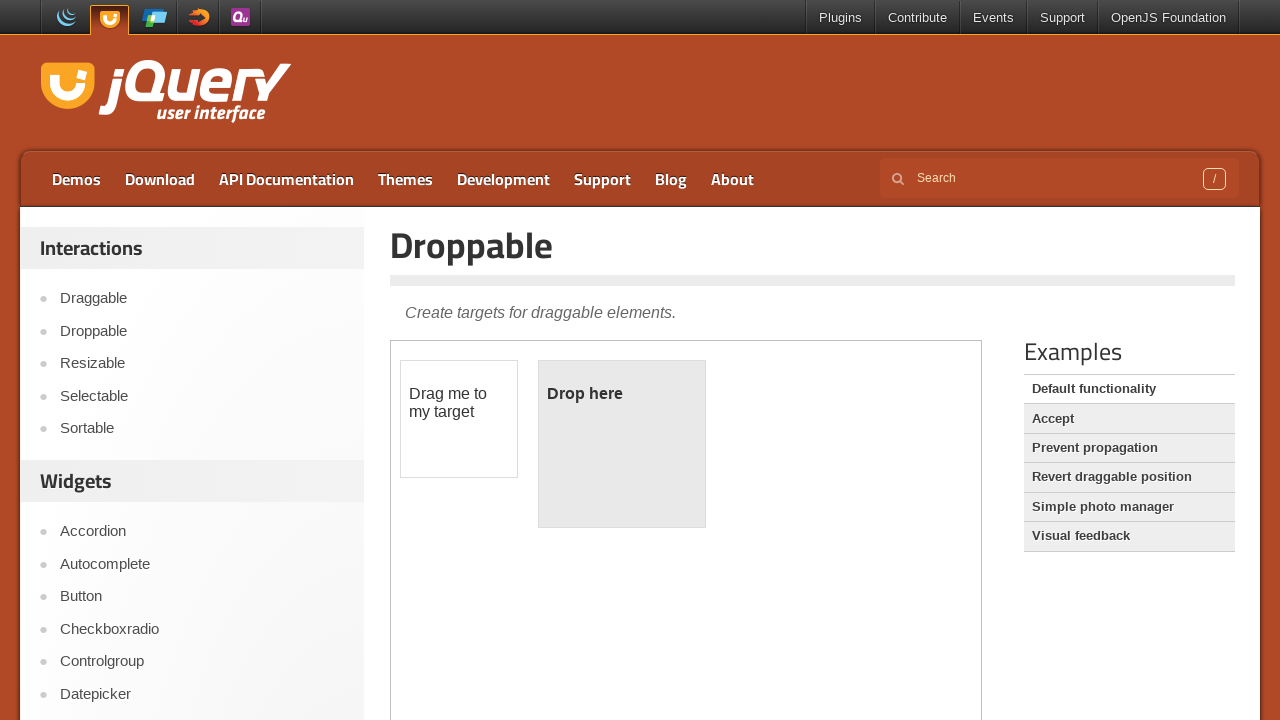

Navigated to jQuery UI droppable demo page
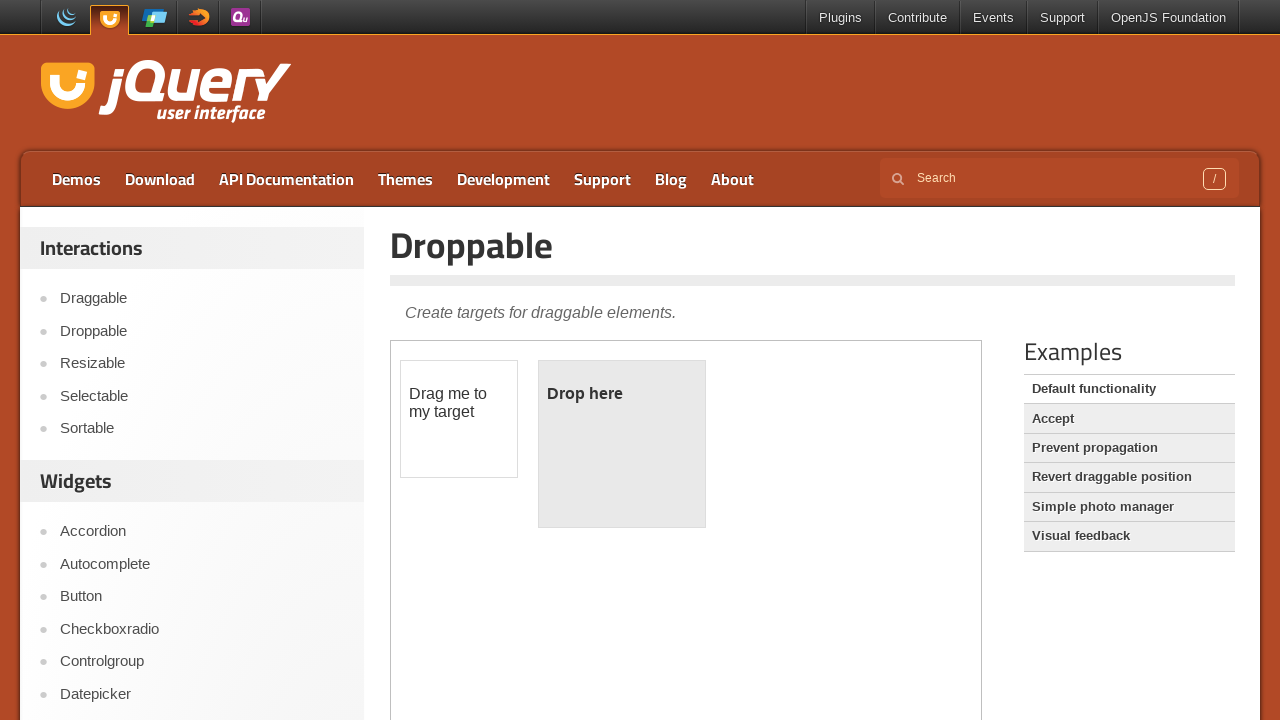

Located the demo iframe
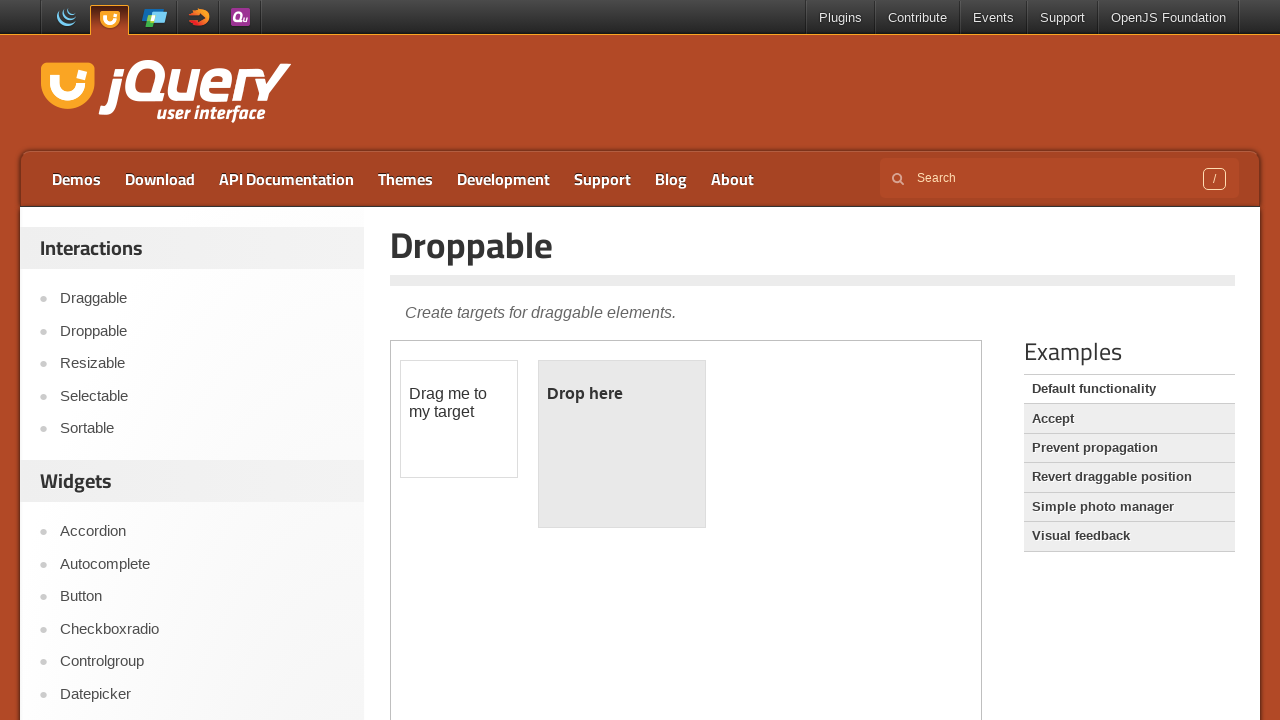

Located the draggable element
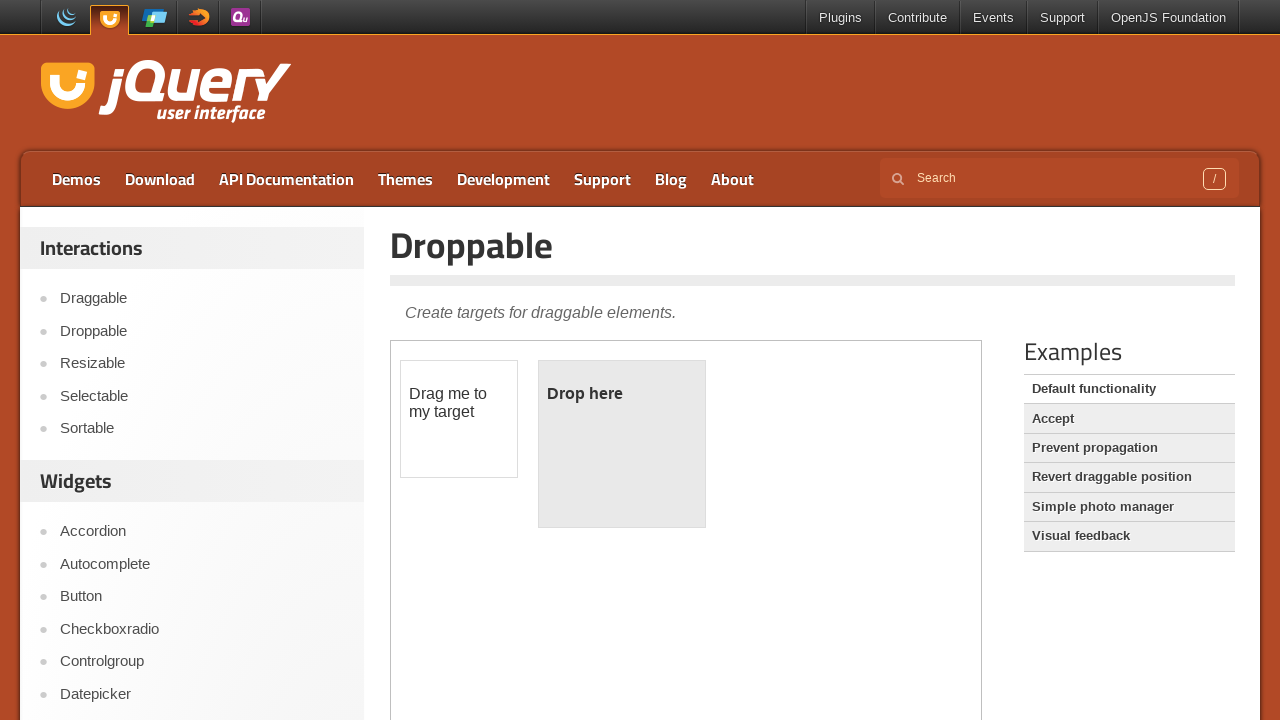

Located the droppable target element
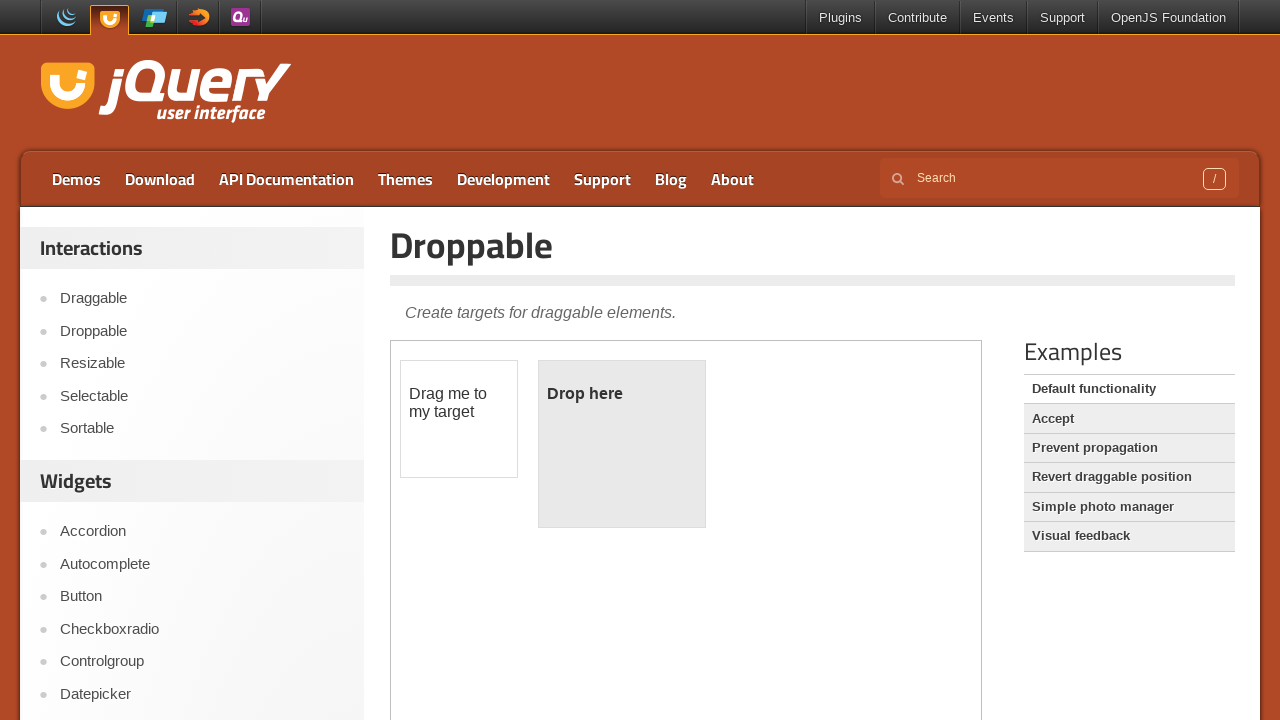

Dragged and dropped the element onto the target at (622, 444)
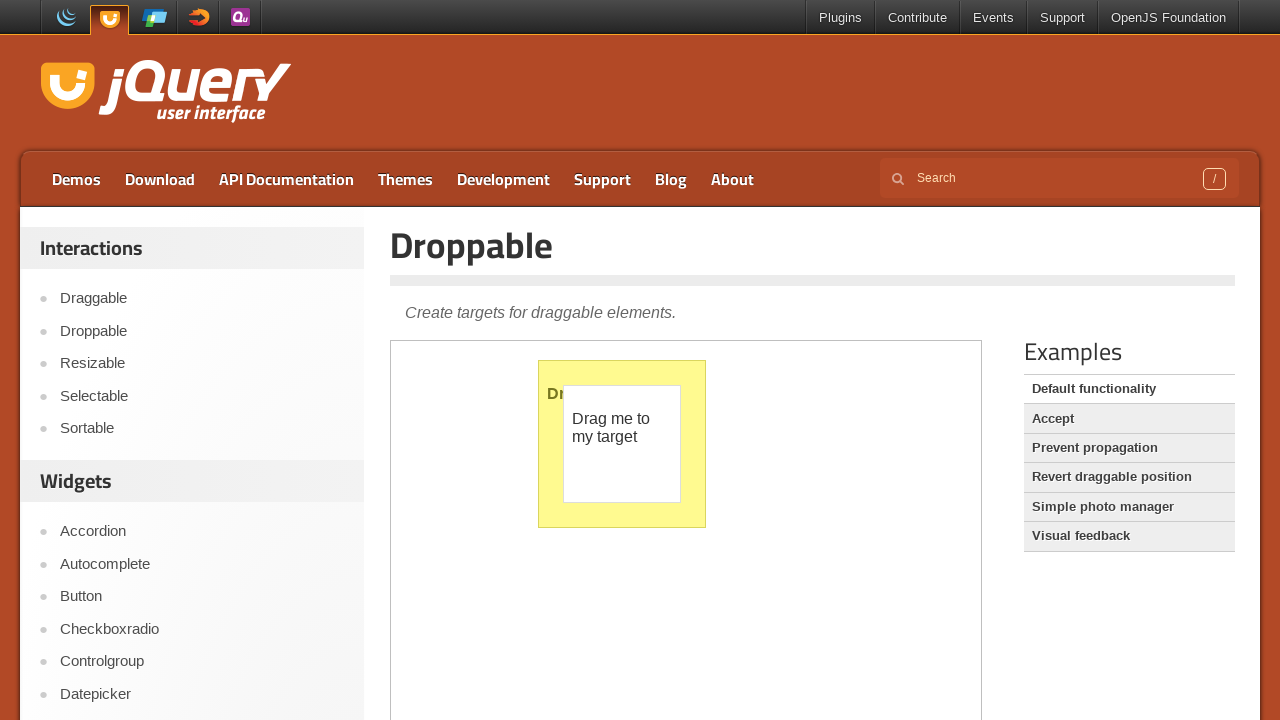

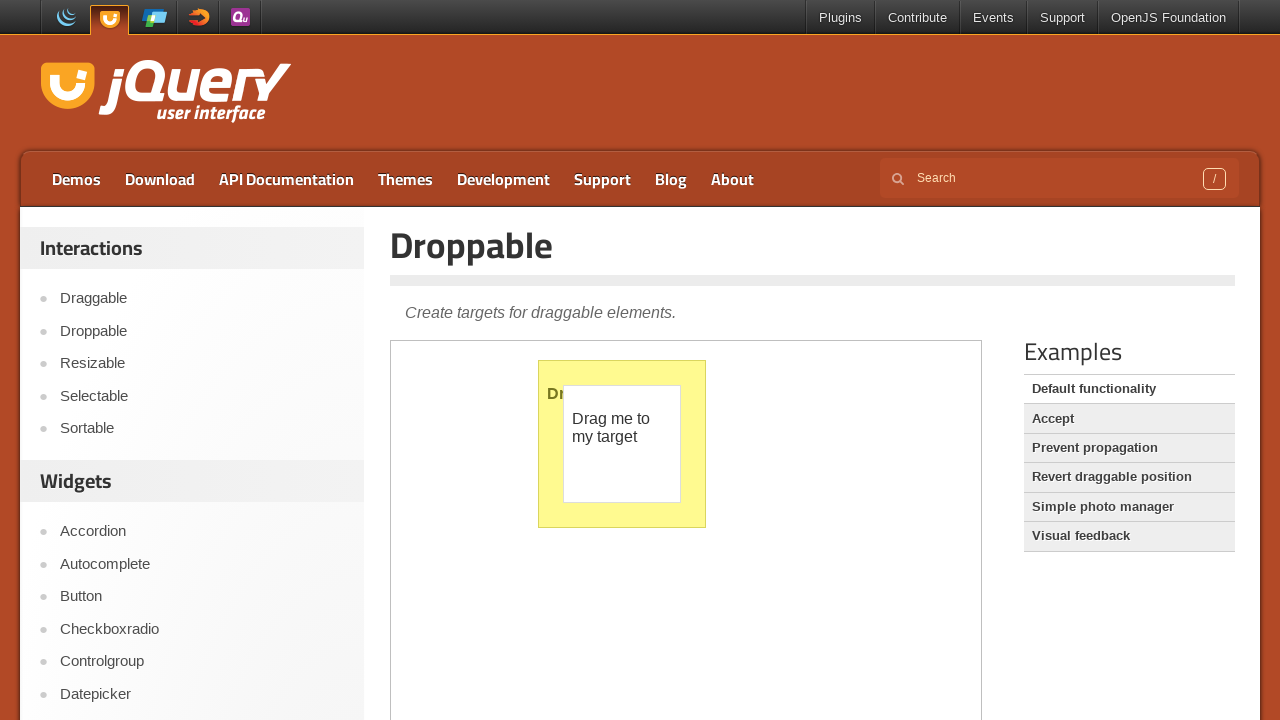